Opens the WebdriverIO main page

Starting URL: https://webdriver.io

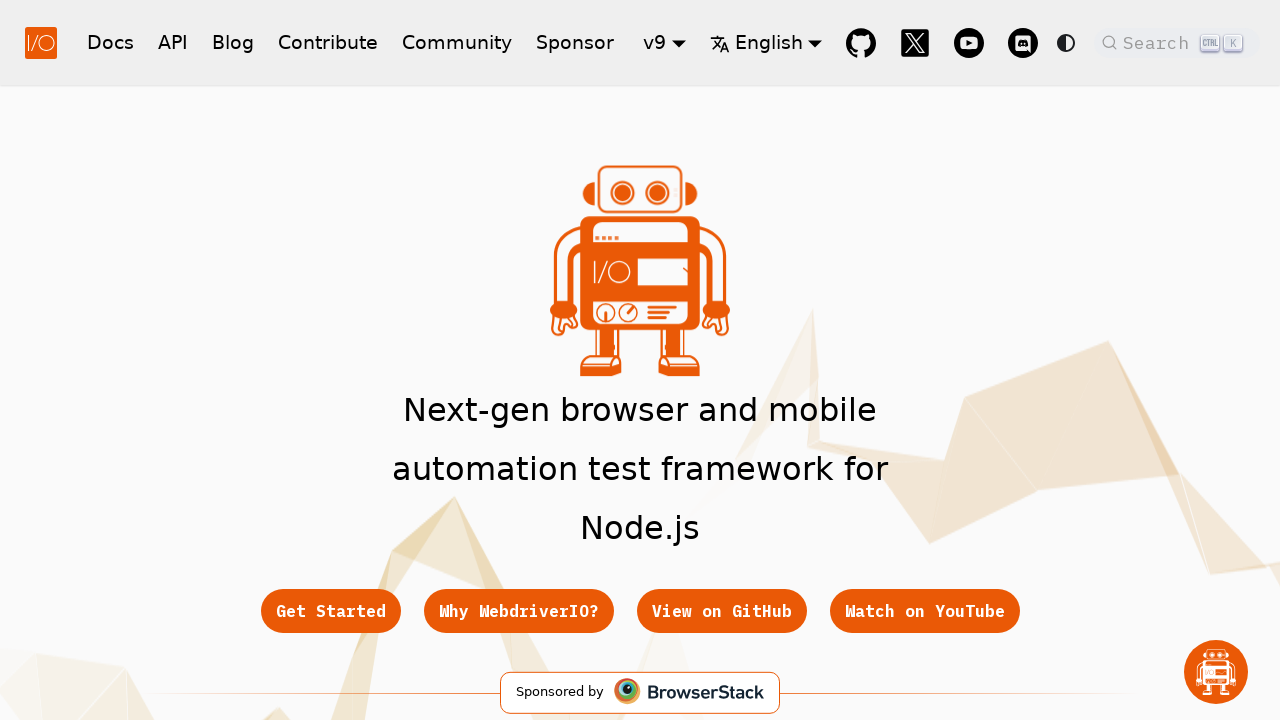

Waited for WebdriverIO main page to load (DOM content loaded)
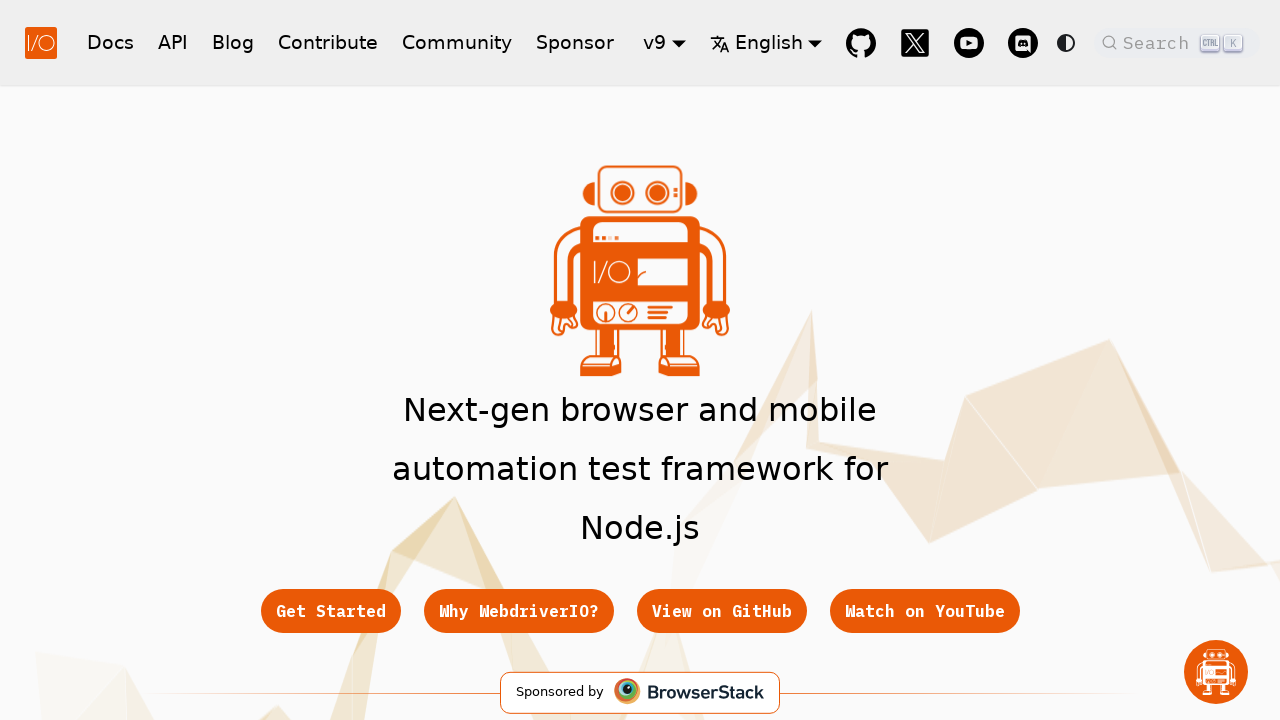

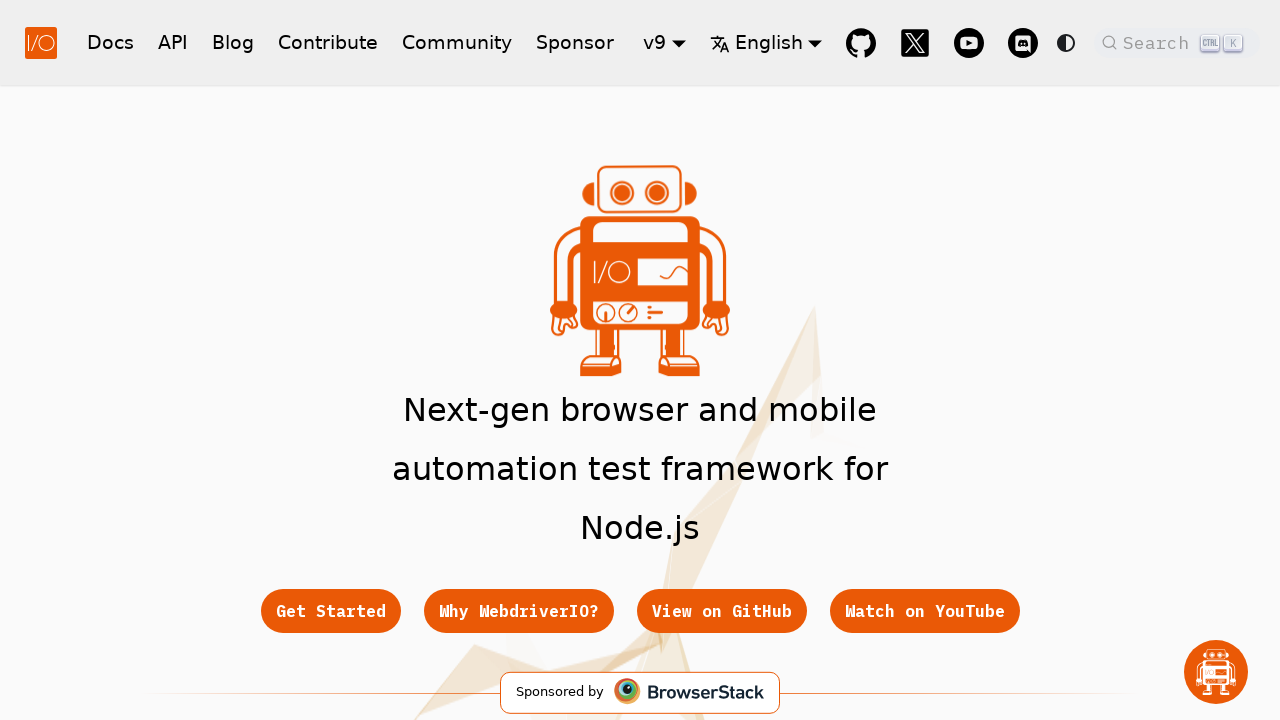